Tests that the home page is visible by verifying the slider section is displayed, then scrolls down to the footer of the page

Starting URL: http://automationexercise.com

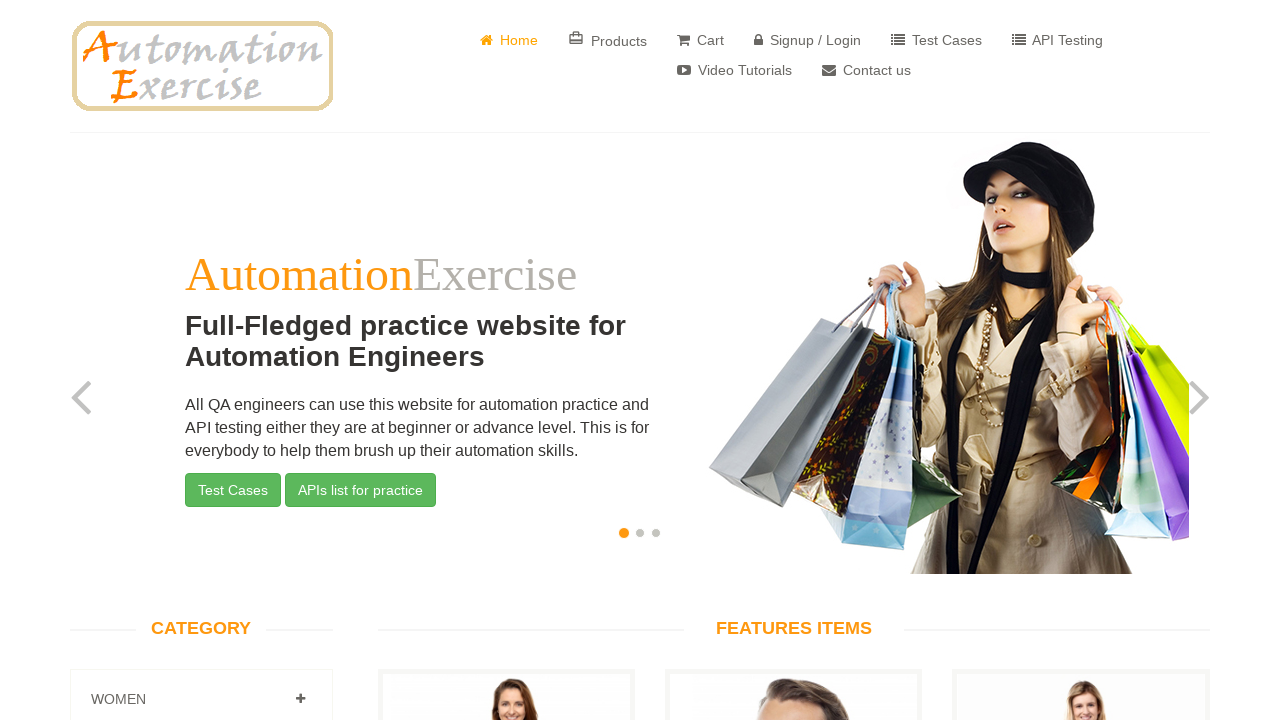

Waited for slider section to be visible on home page
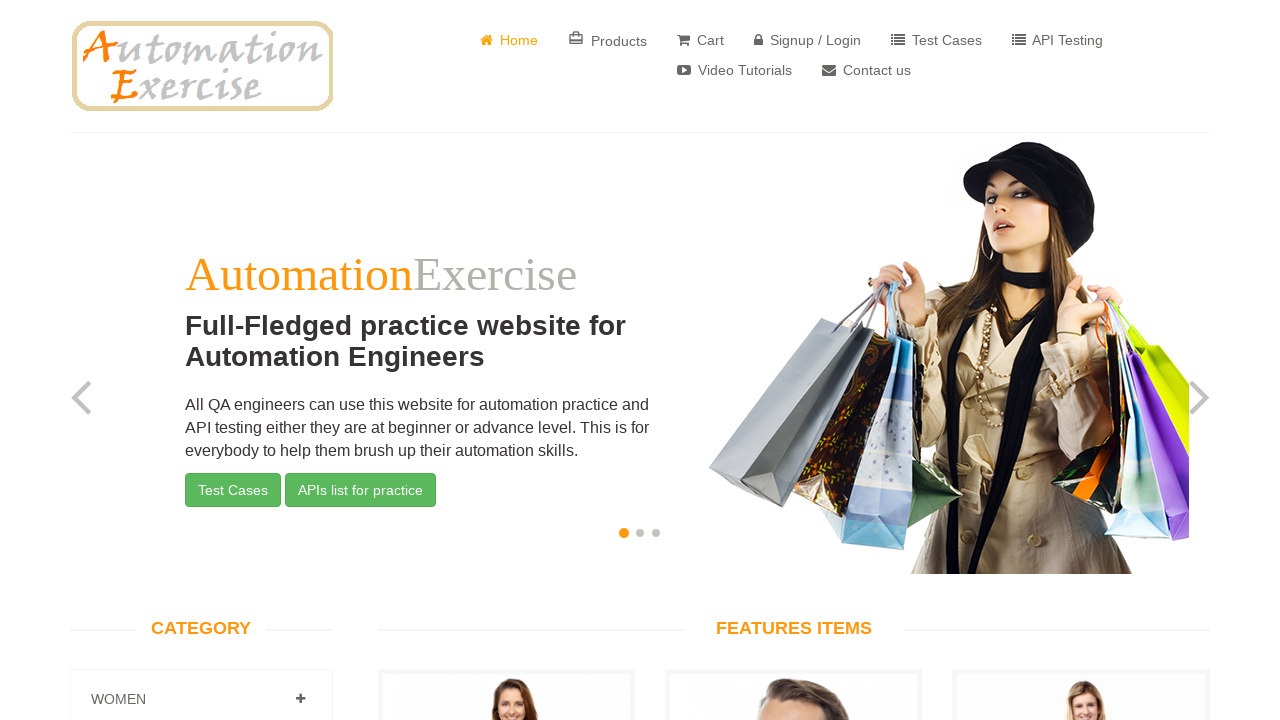

Scrolled down to footer of the page
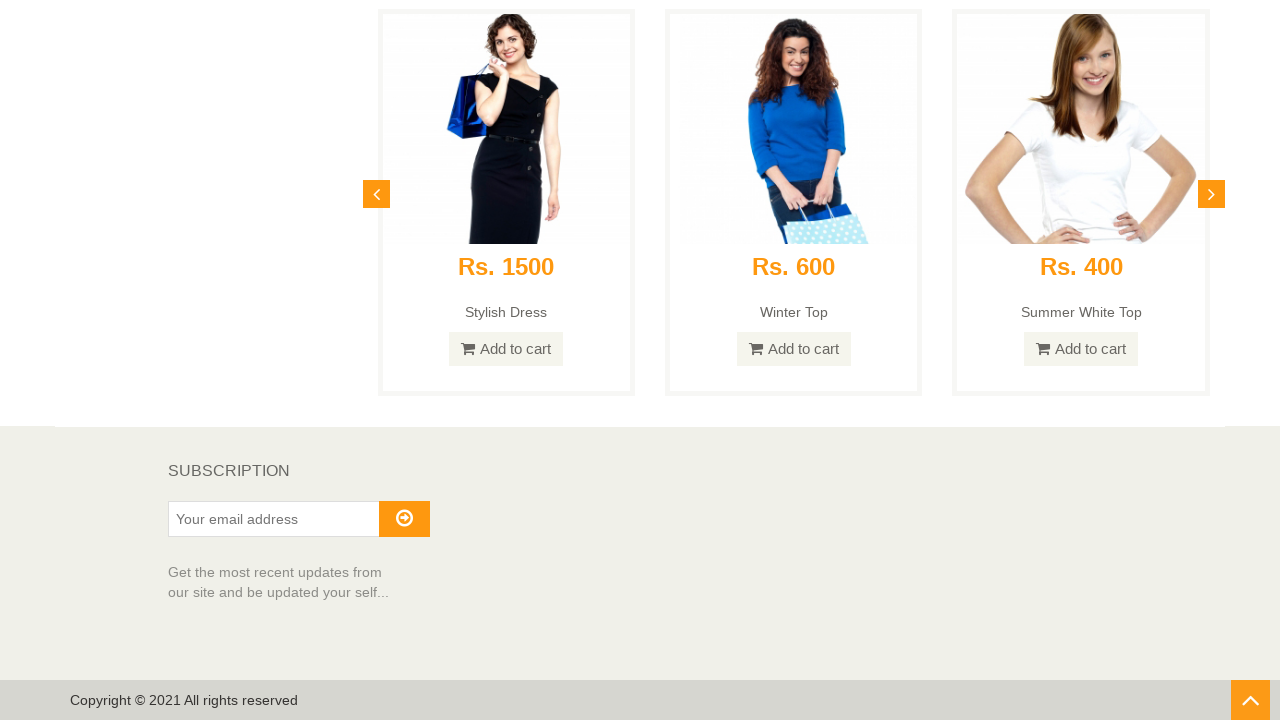

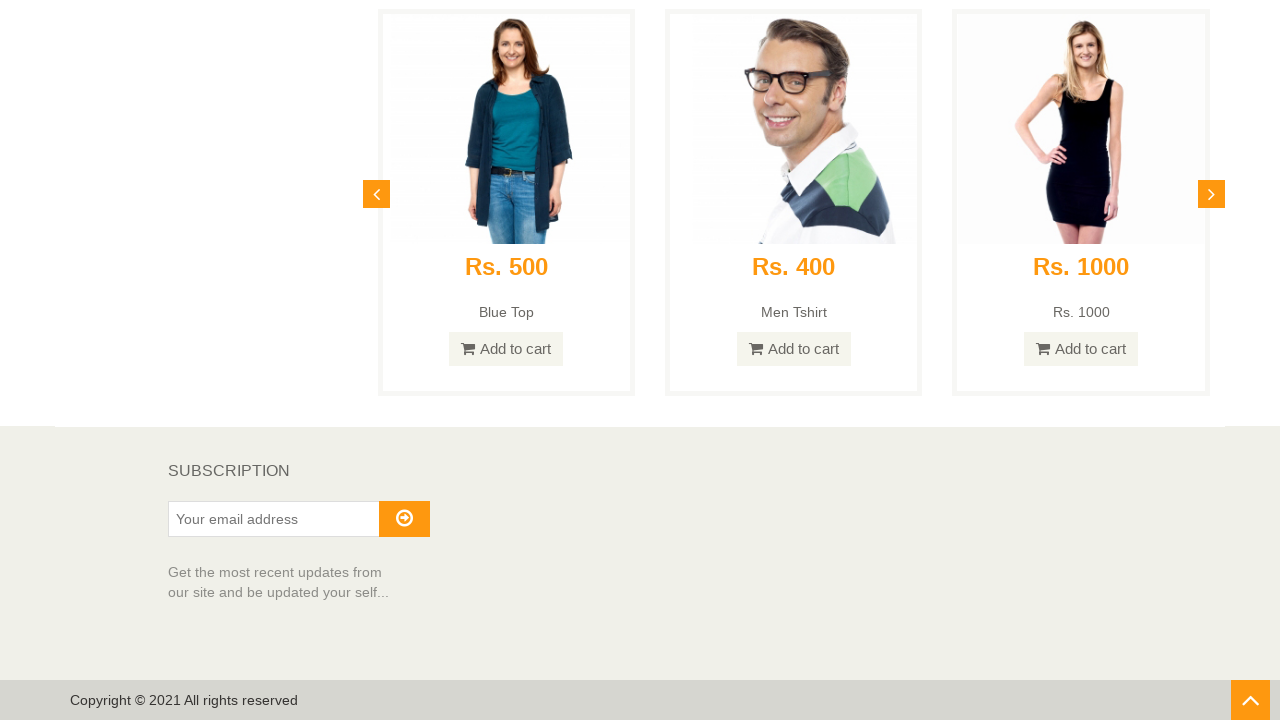